Tests slider component by clicking on it to change its value.

Starting URL: https://demoqa.com/slider

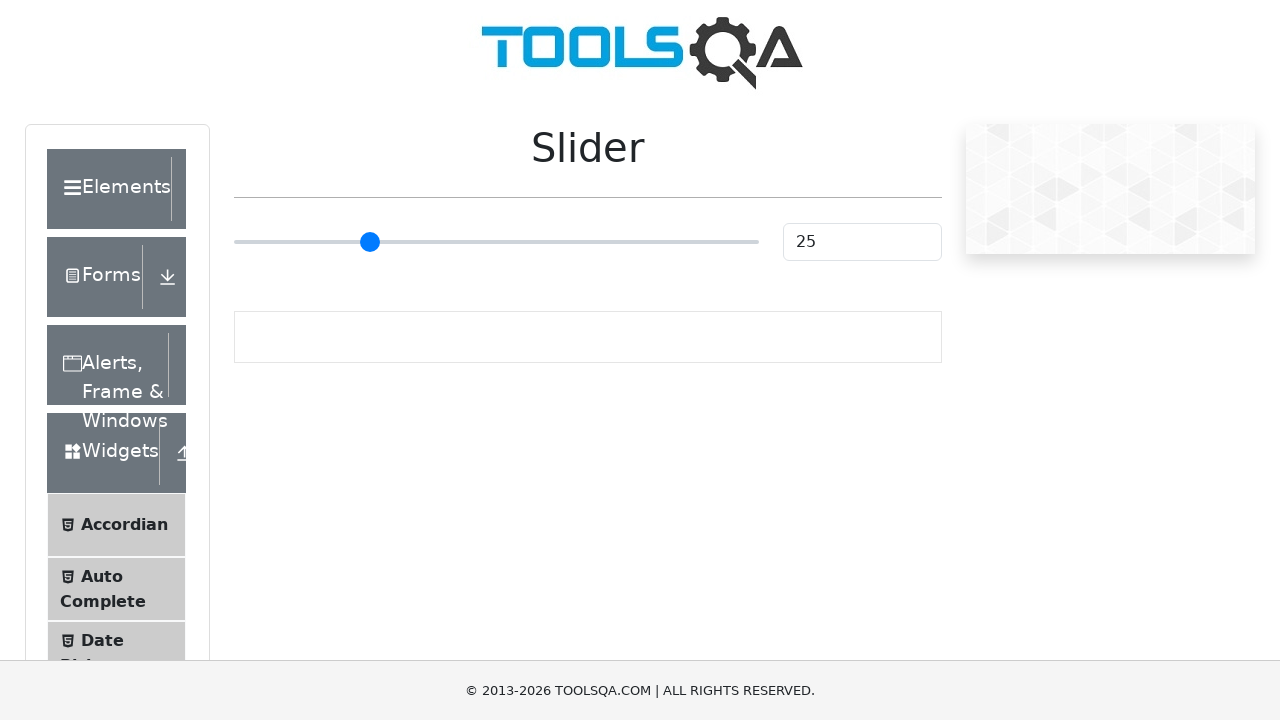

Clicked on slider component to change its value at (496, 242) on xpath=//input[@class="range-slider range-slider--primary"]
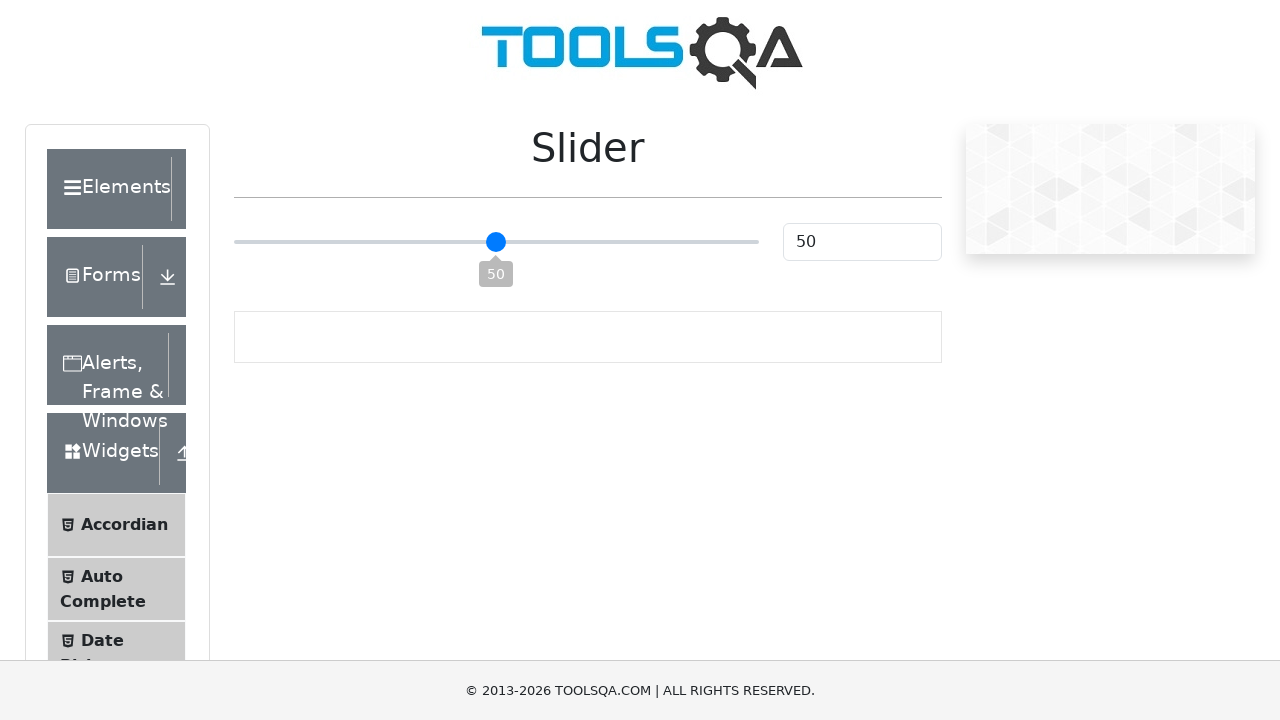

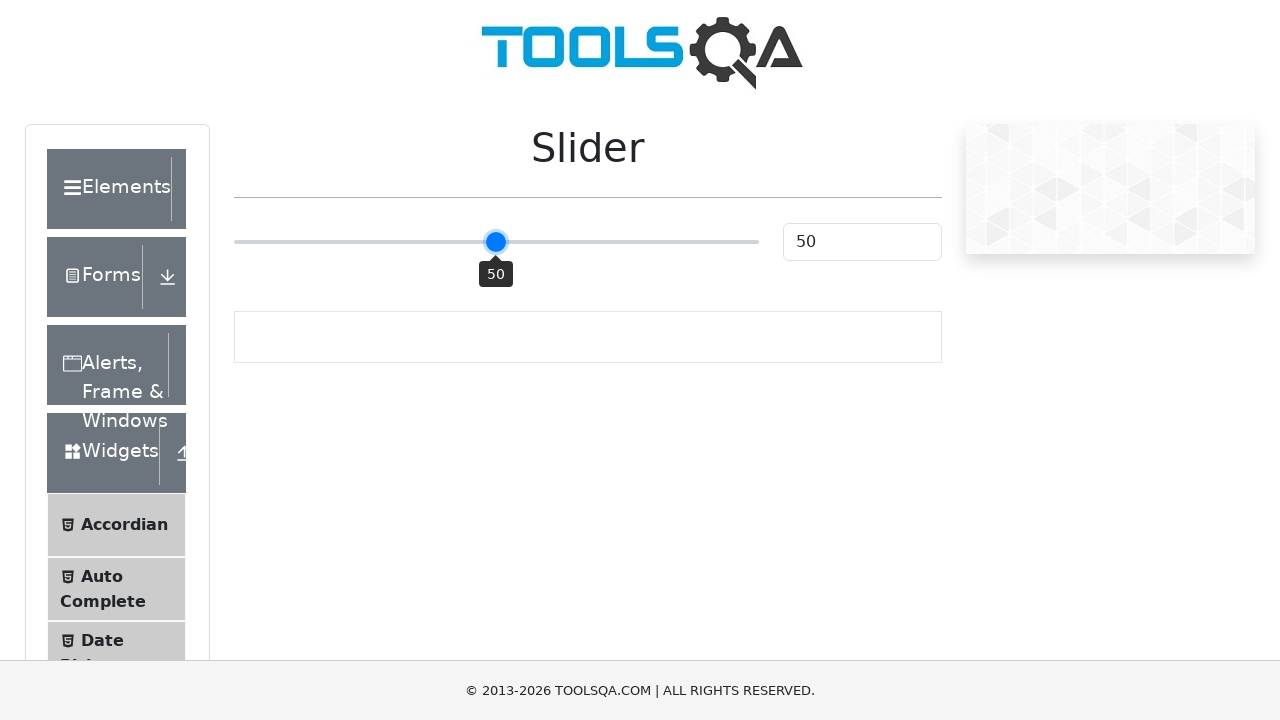